Navigates to Python.org and locates the bug reporting link in the site map section using XPath

Starting URL: https://python.org

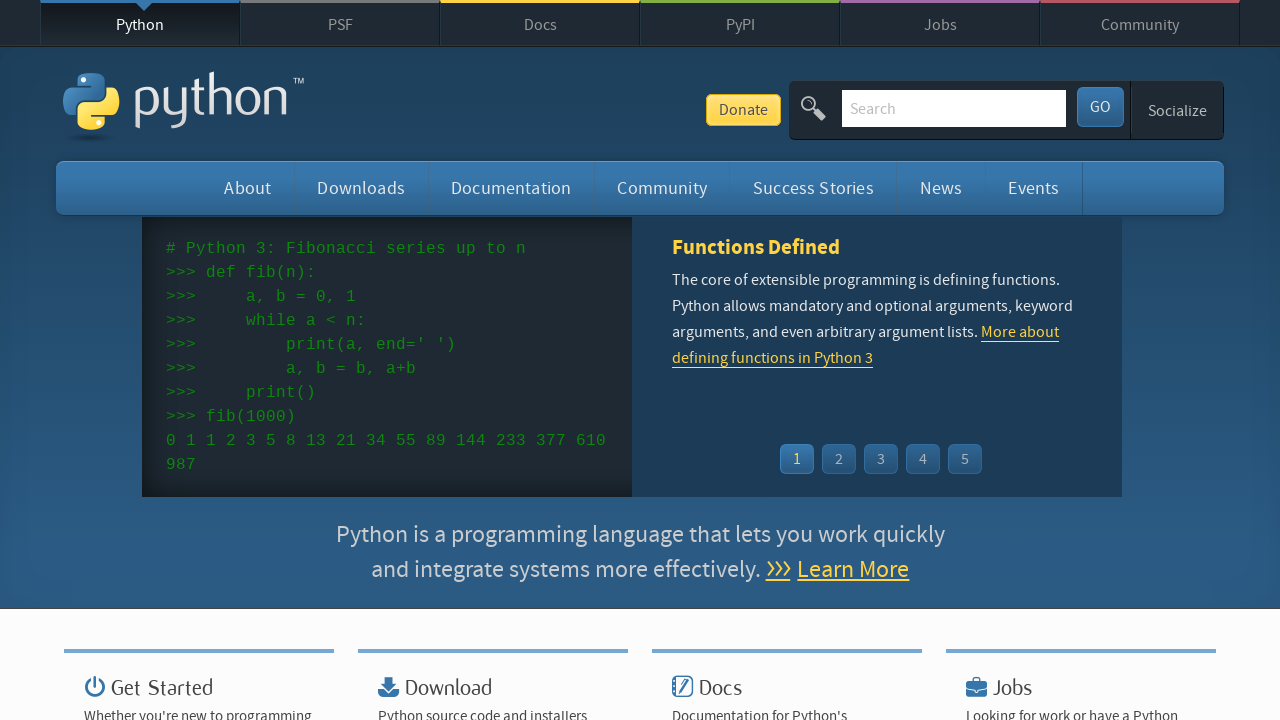

Navigated to https://python.org
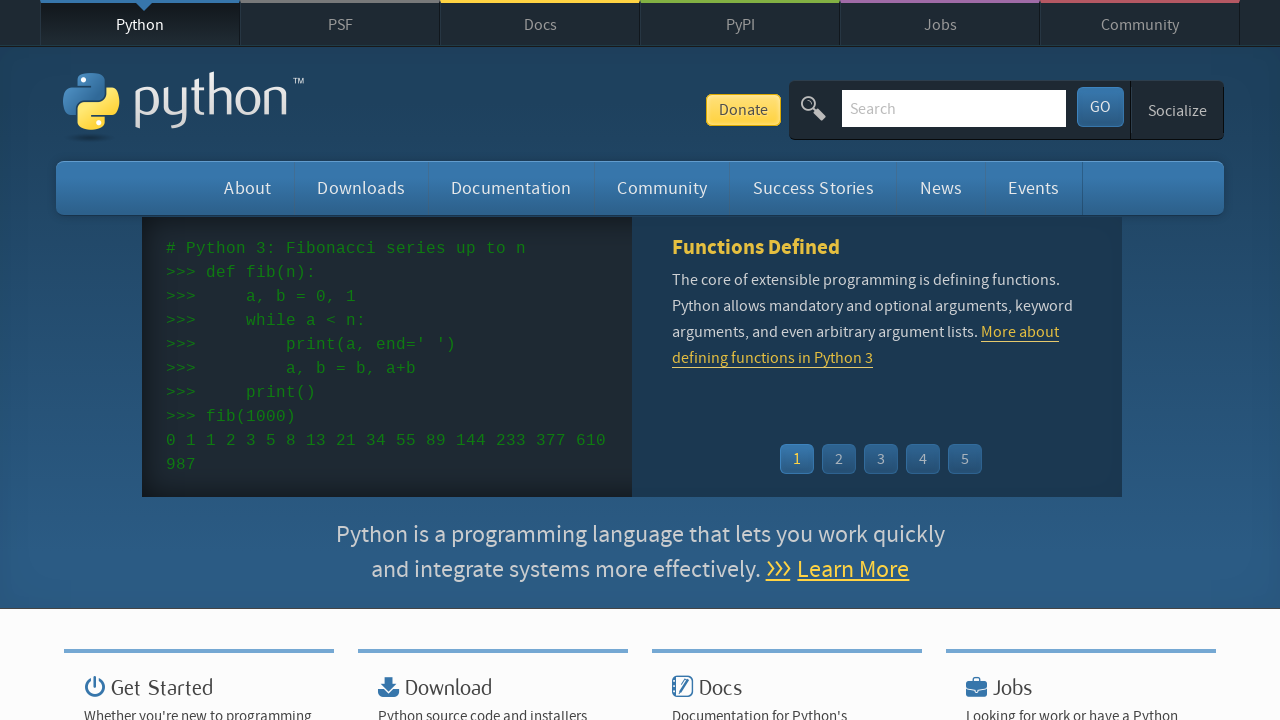

Located bug reporting link element in site map section using XPath
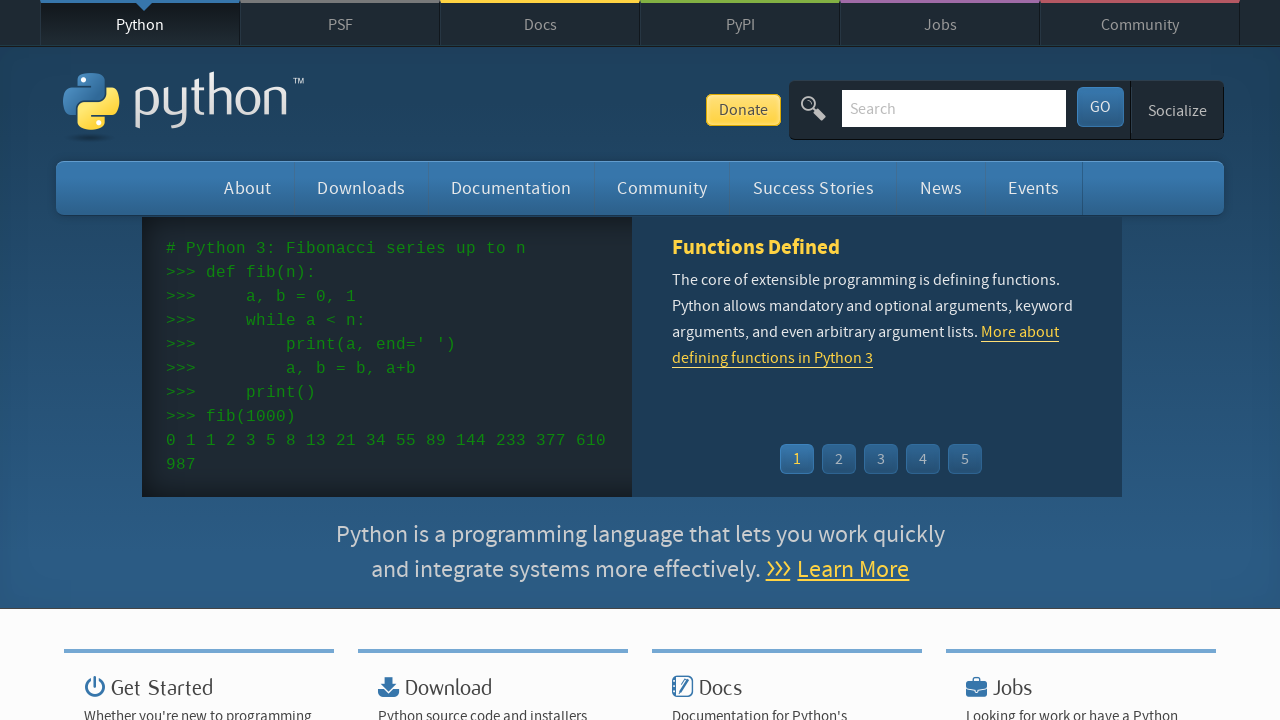

Bug reporting link became visible
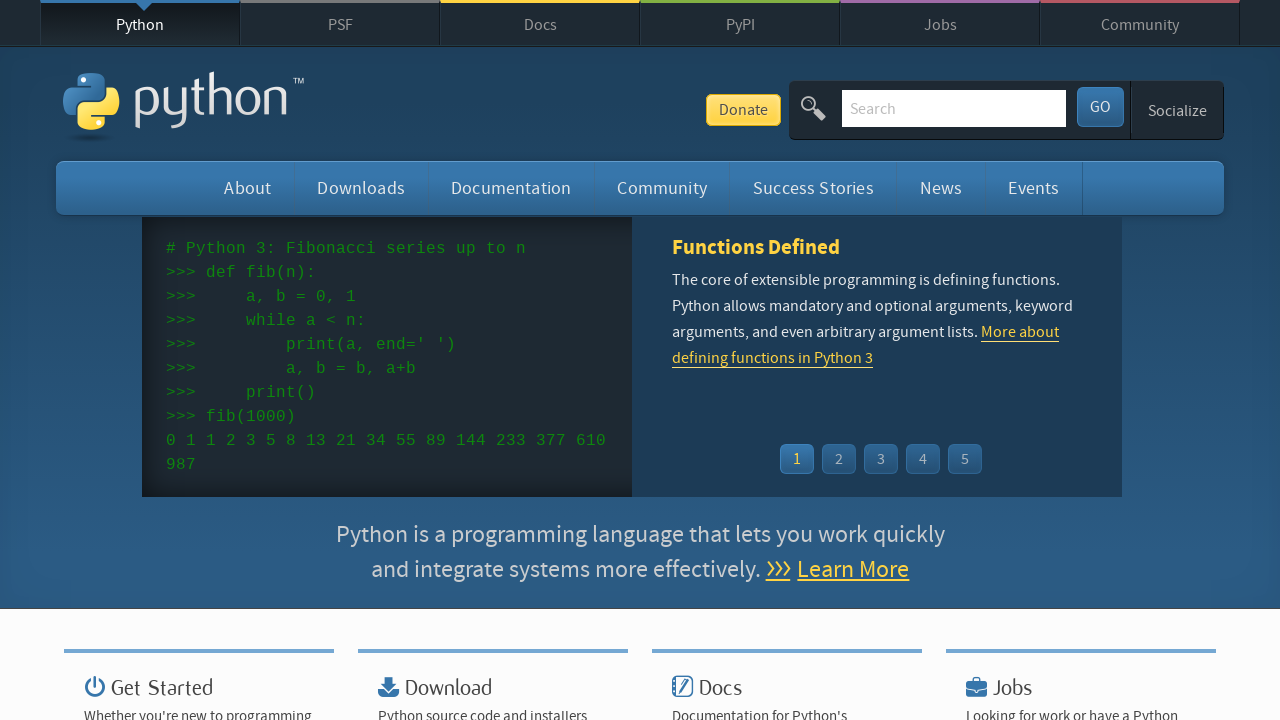

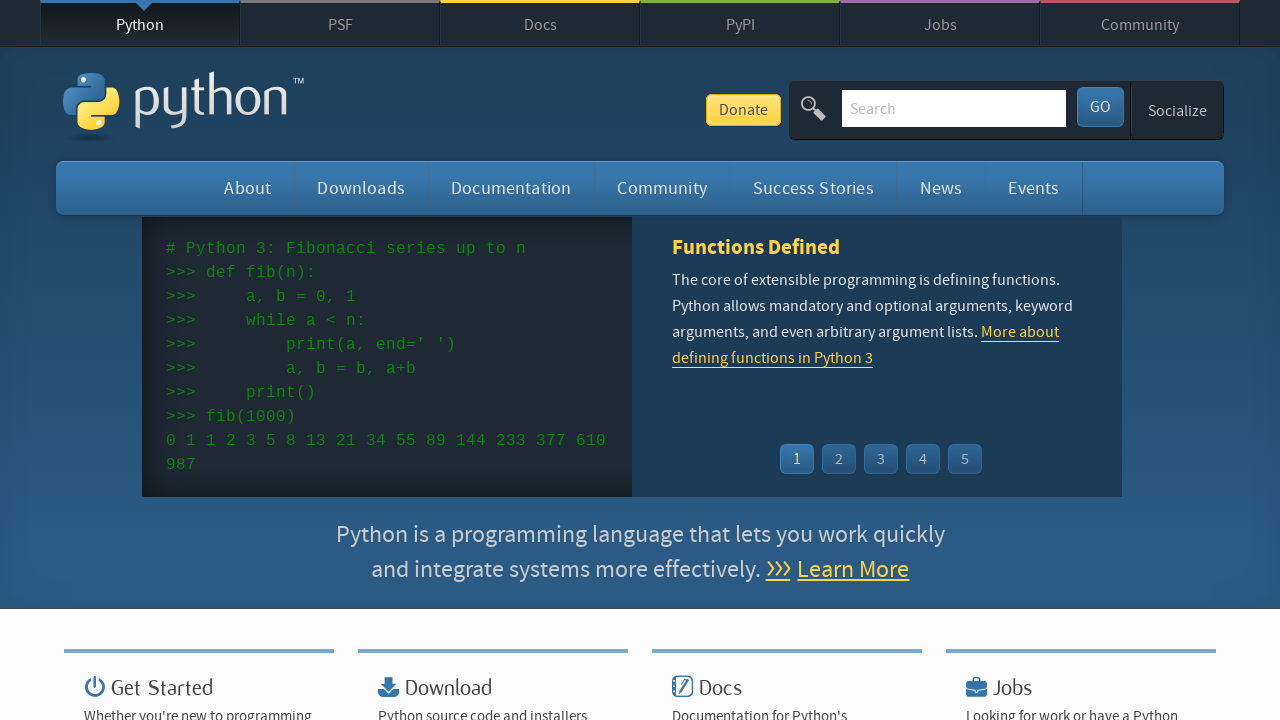